Tests the filter functionality on a vegetable offers page by searching for "Rice" and verifying that only matching results are displayed

Starting URL: https://rahulshettyacademy.com/greenkart/#/offers

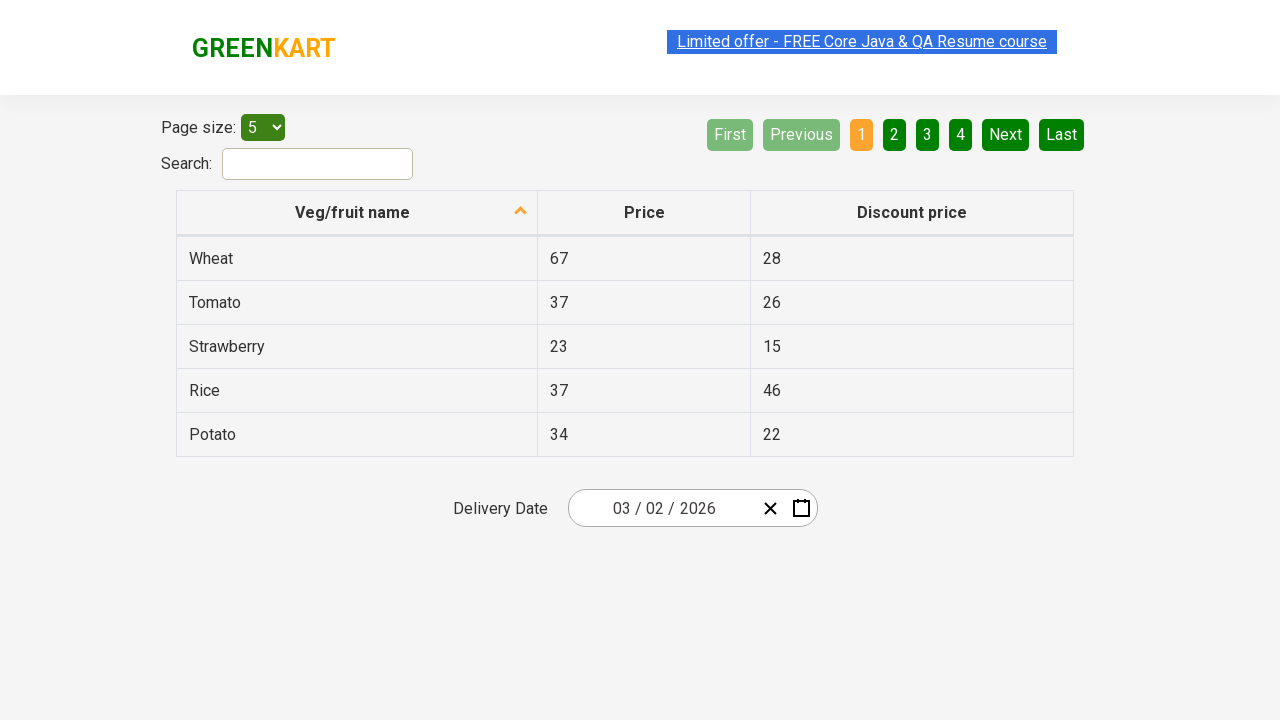

Filled search field with 'Rice' to filter vegetable offers on #search-field
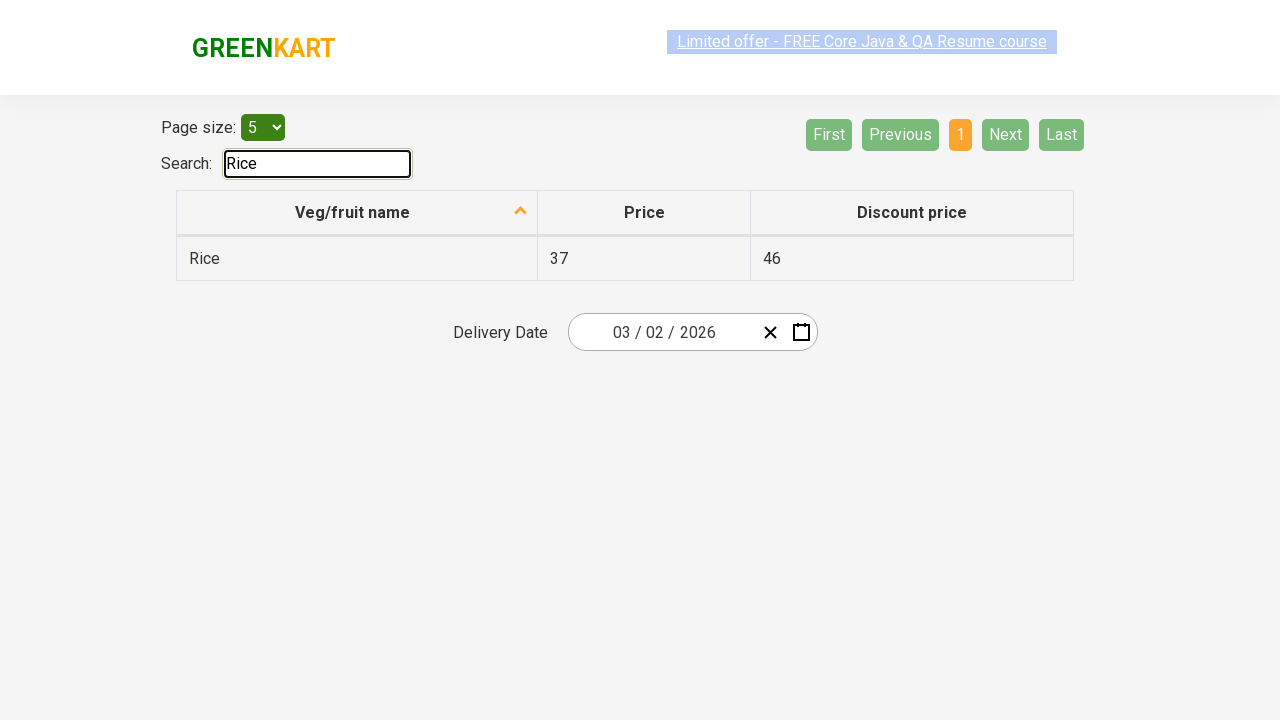

Waited for filtered results to appear in table
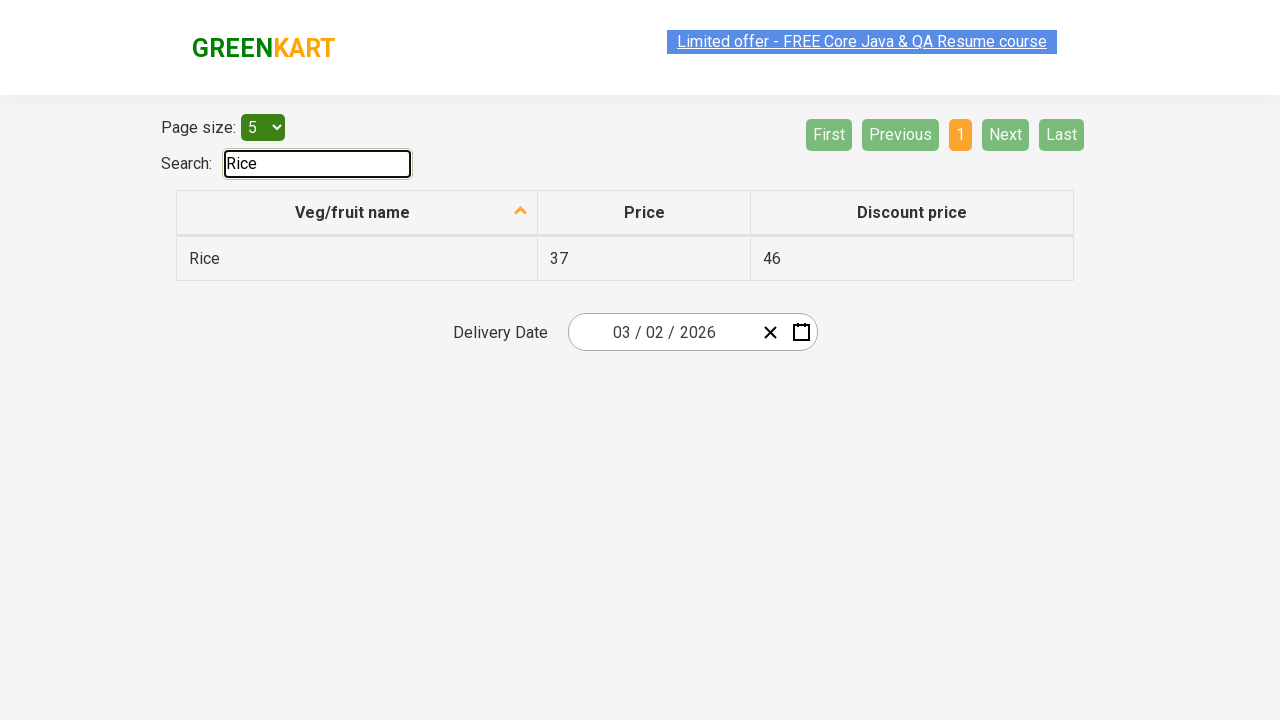

Retrieved 1 filtered table rows
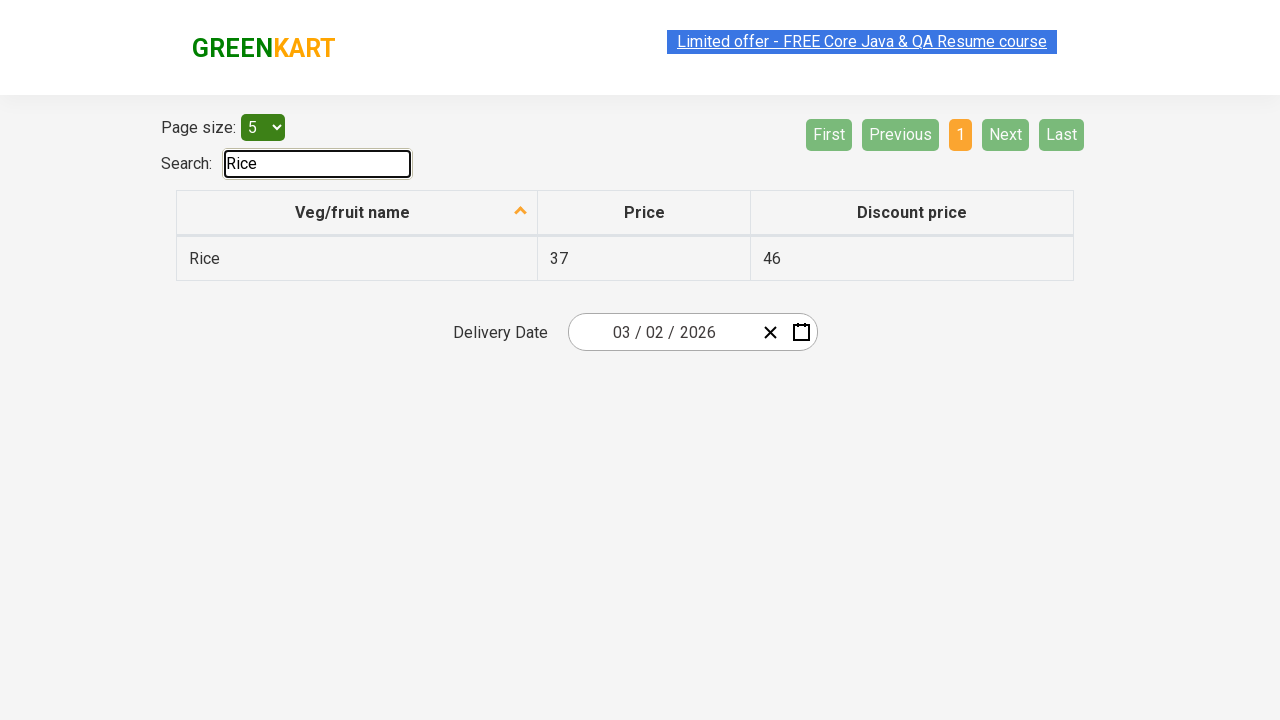

Verified that 'Rice' contains 'Rice'
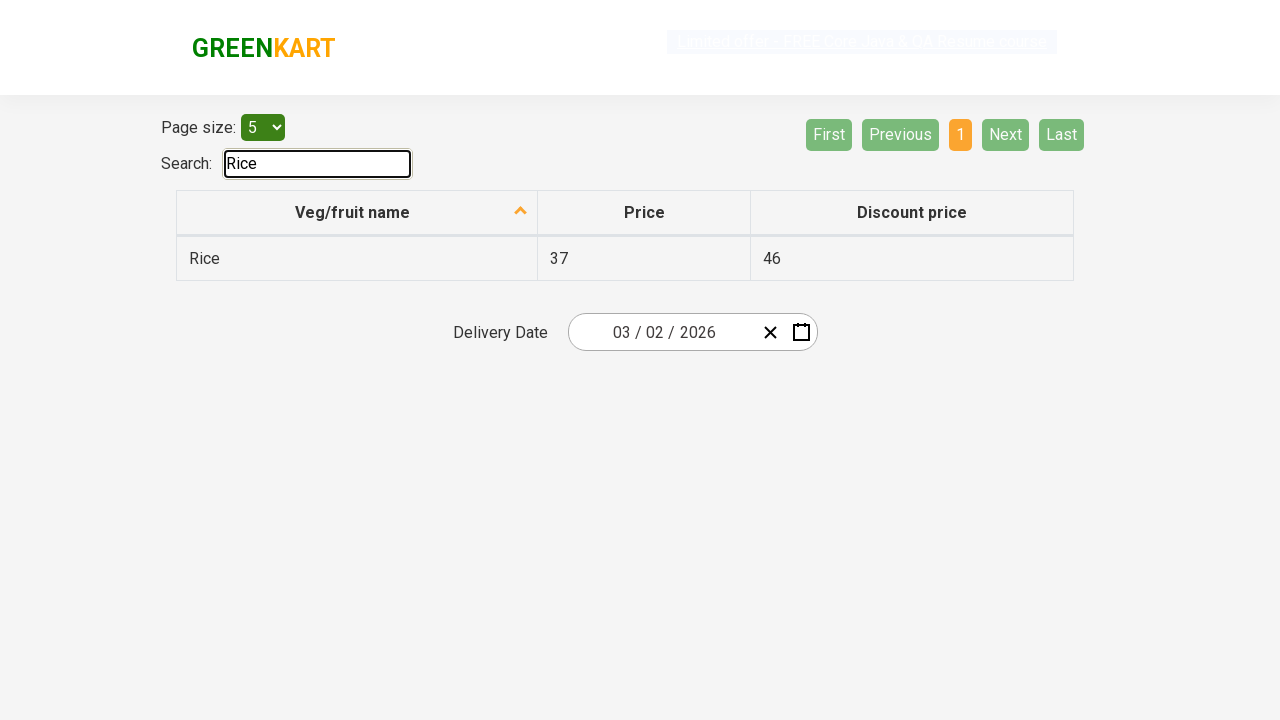

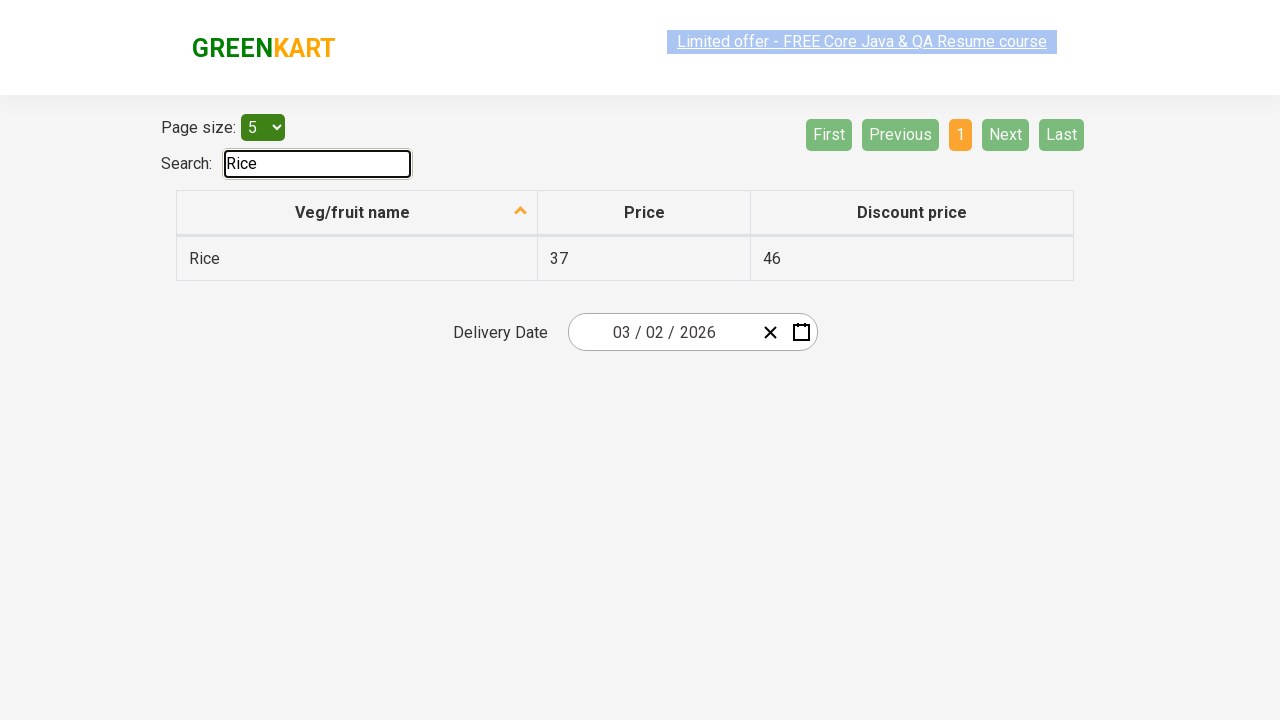